Tests the "last updated" feature on the Promenauts home page by clicking on a button/element and verifying that the last updated information is displayed.

Starting URL: https://www.promenauts.com/home

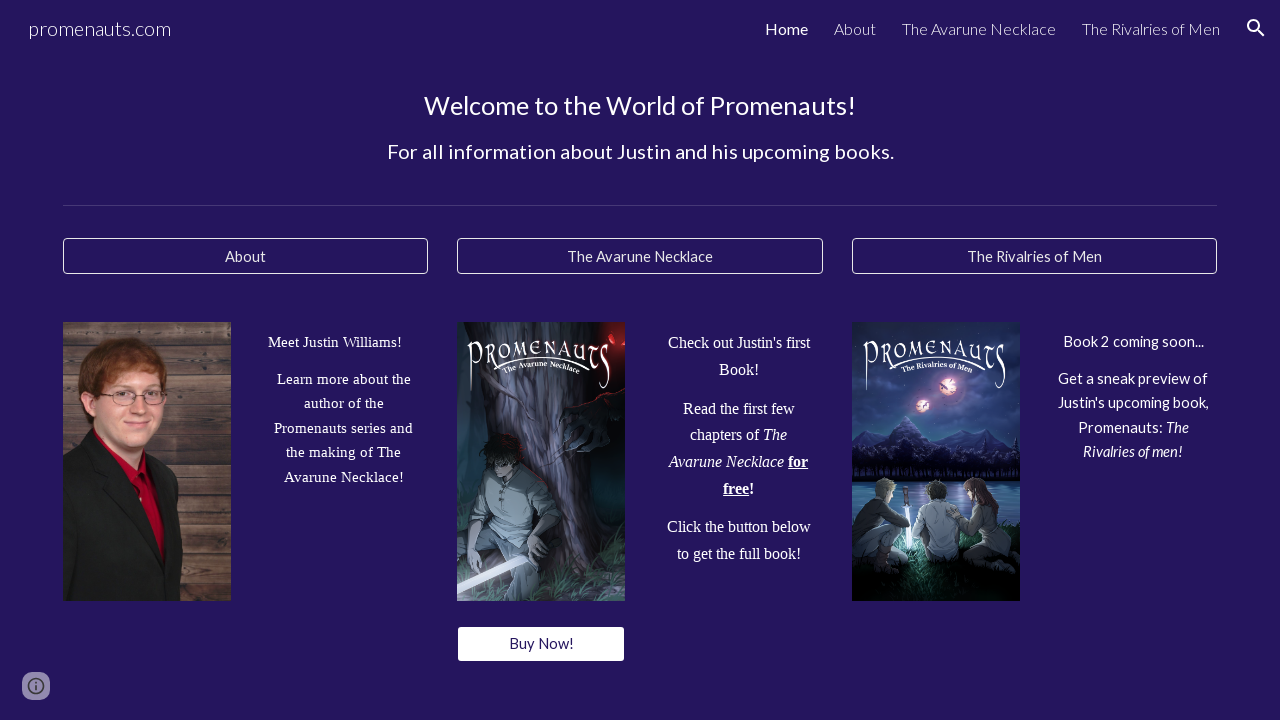

Waited for page to fully load (networkidle)
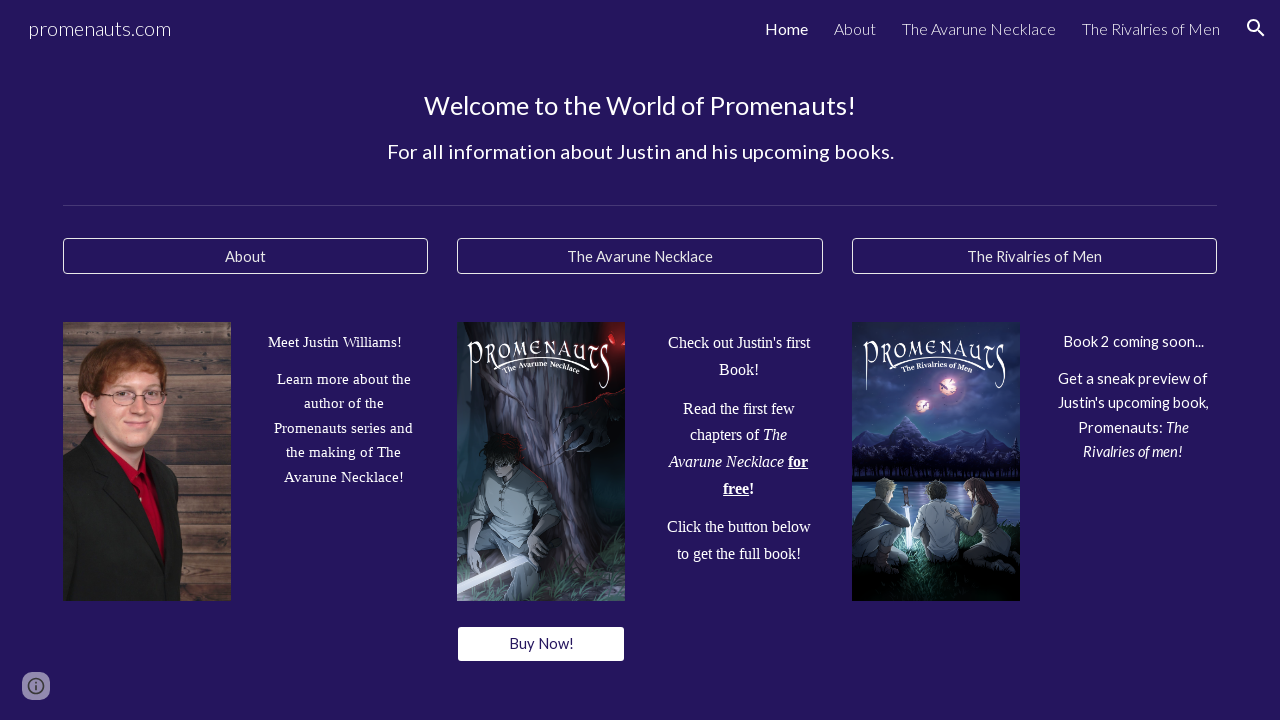

Clicked on the last updated button/element at (36, 686) on xpath=/html/body/div[1]/div/div[2]/div[3]/div/div[4]/div[2]/div[1]/span/span
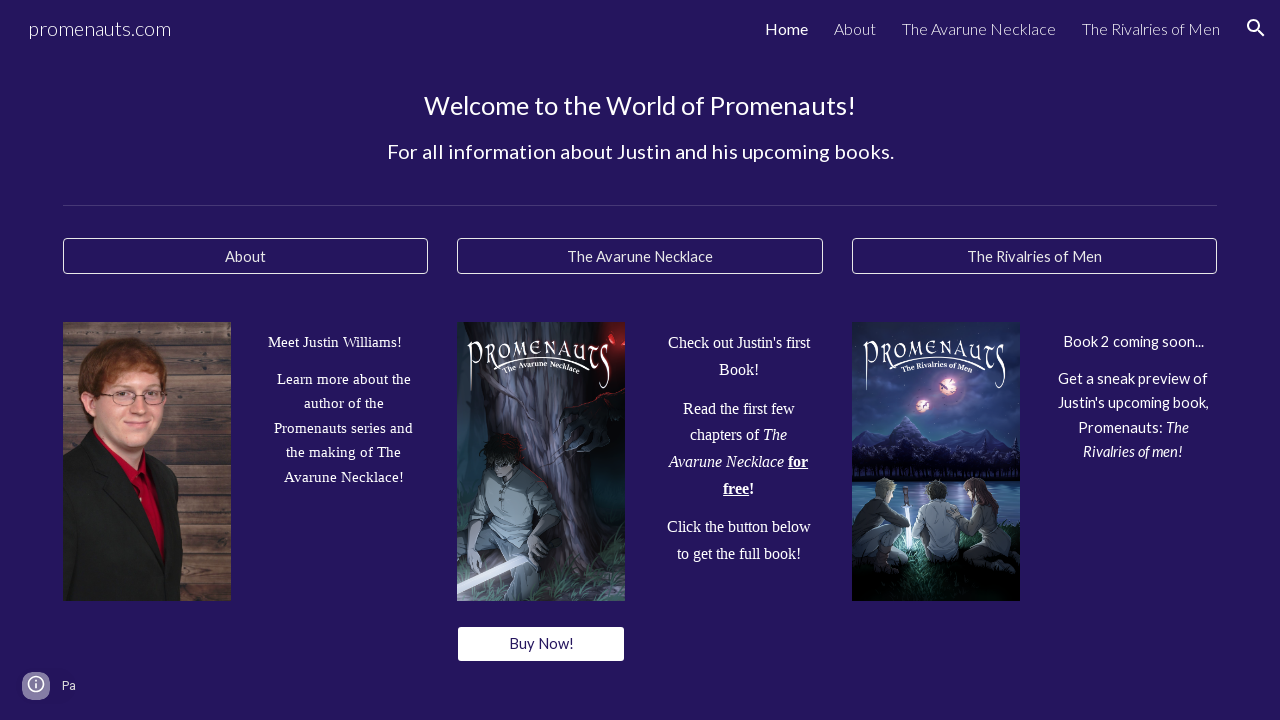

Waited for last updated information element to appear in DOM
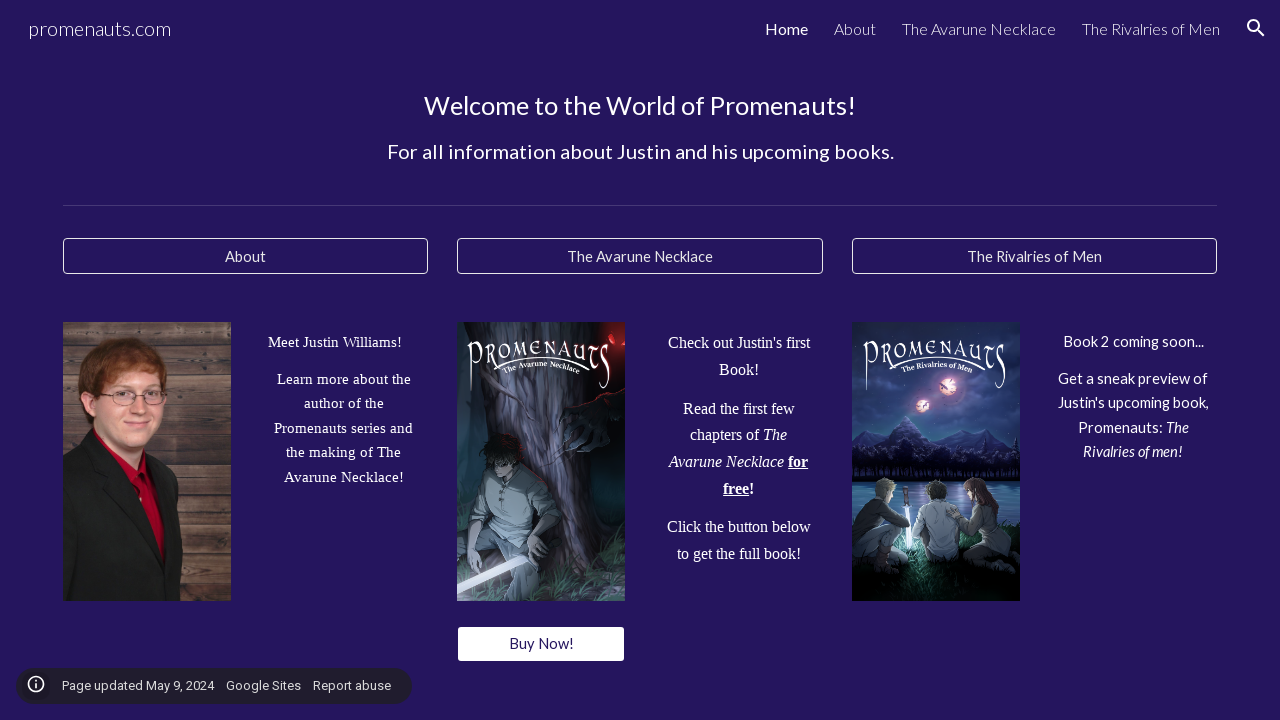

Verified that last updated information is visible
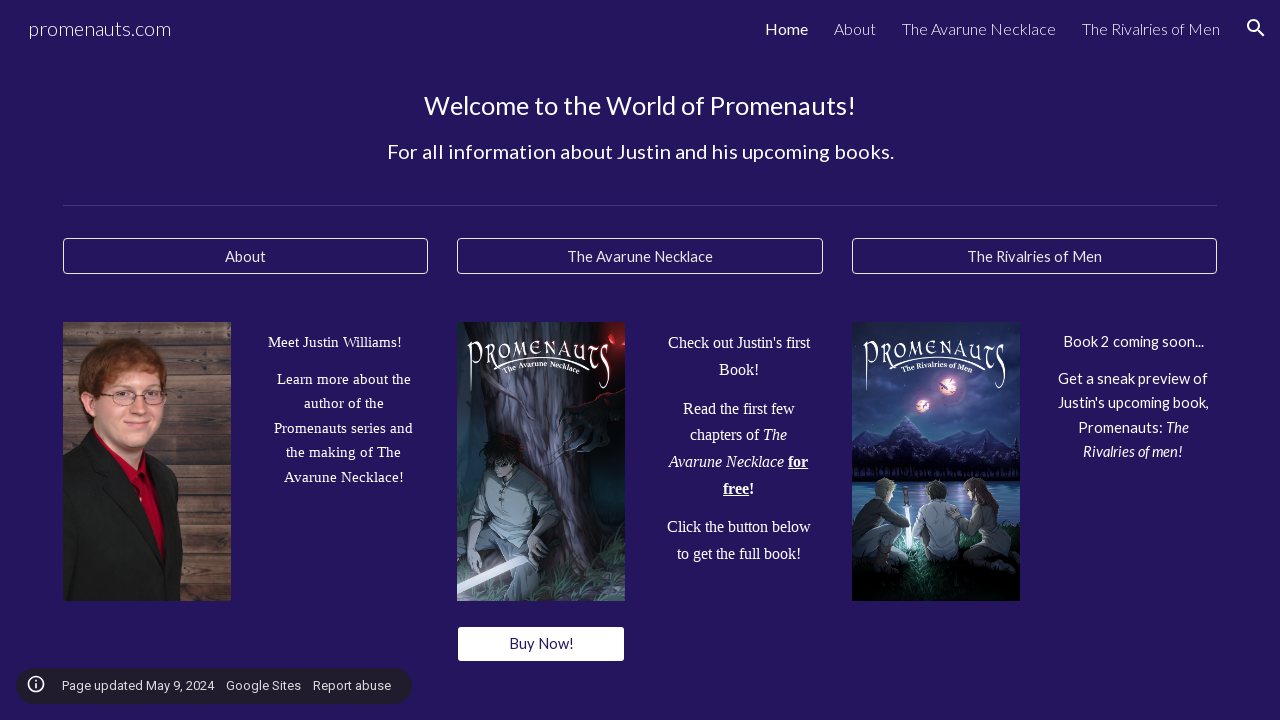

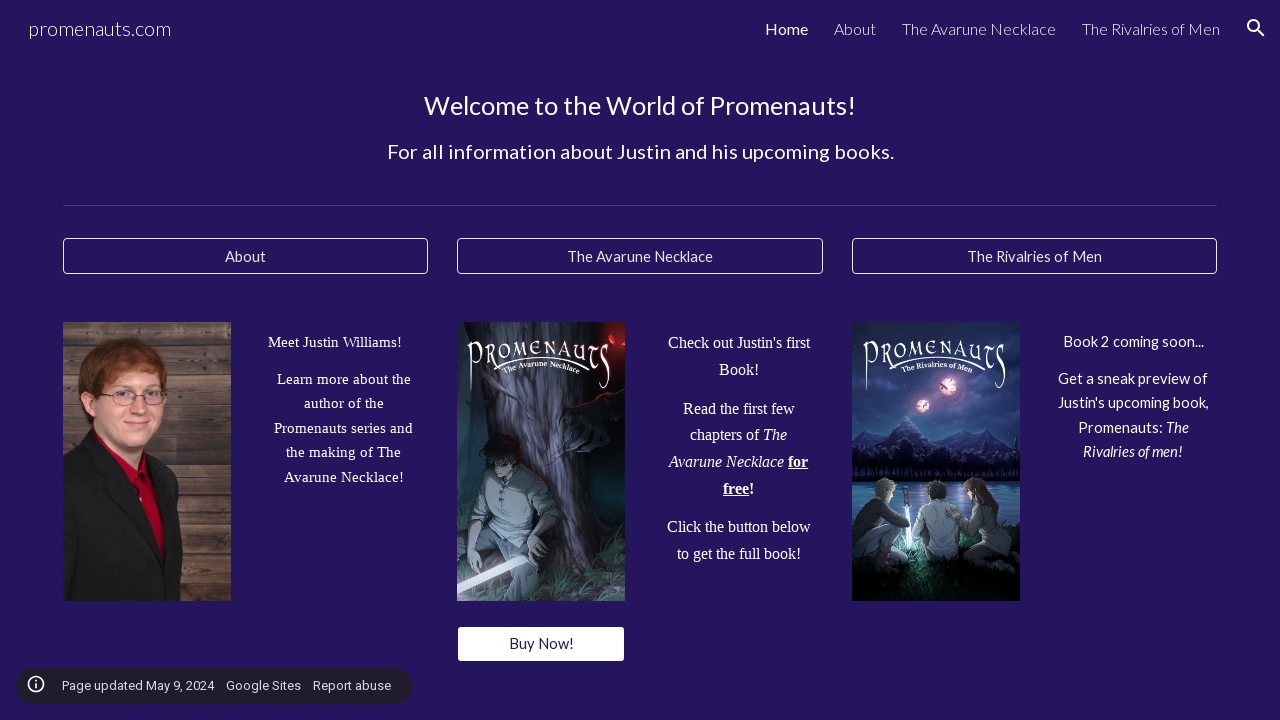